Navigates to PayToMe homepage and verifies the page title contains the expected text about online business and invoice management.

Starting URL: https://www.paytome.co/

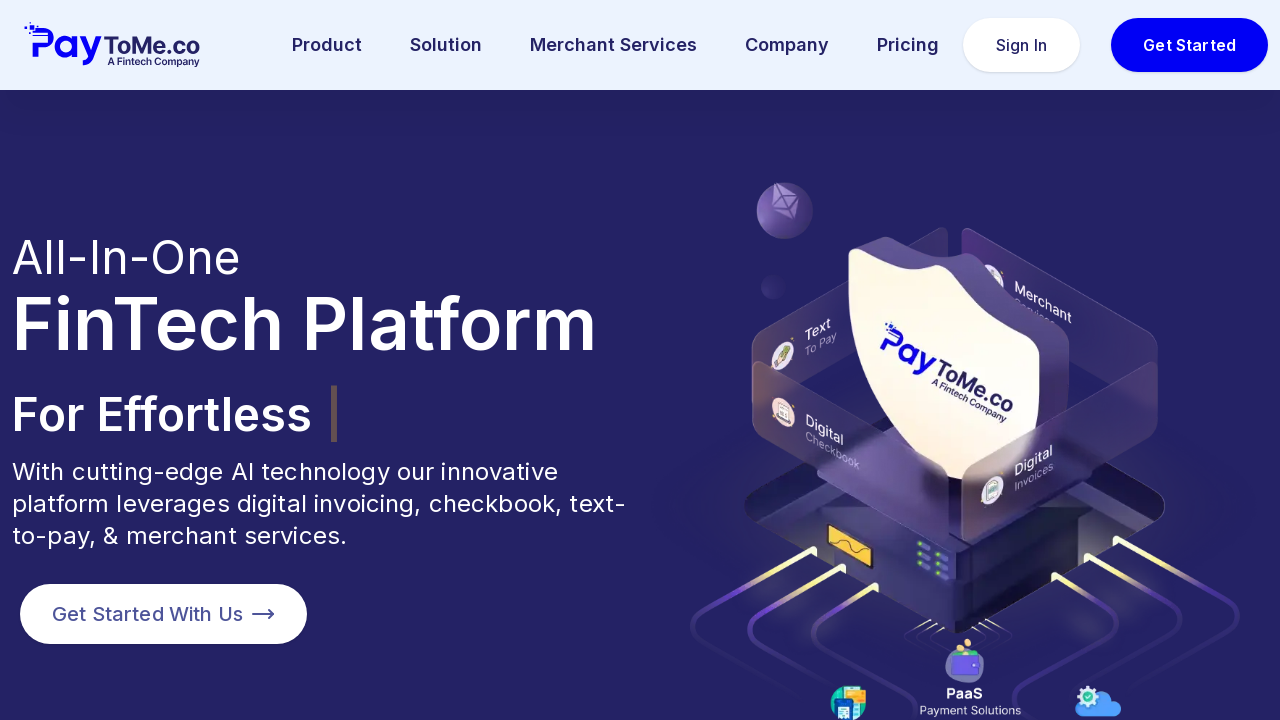

Navigated to PayToMe homepage
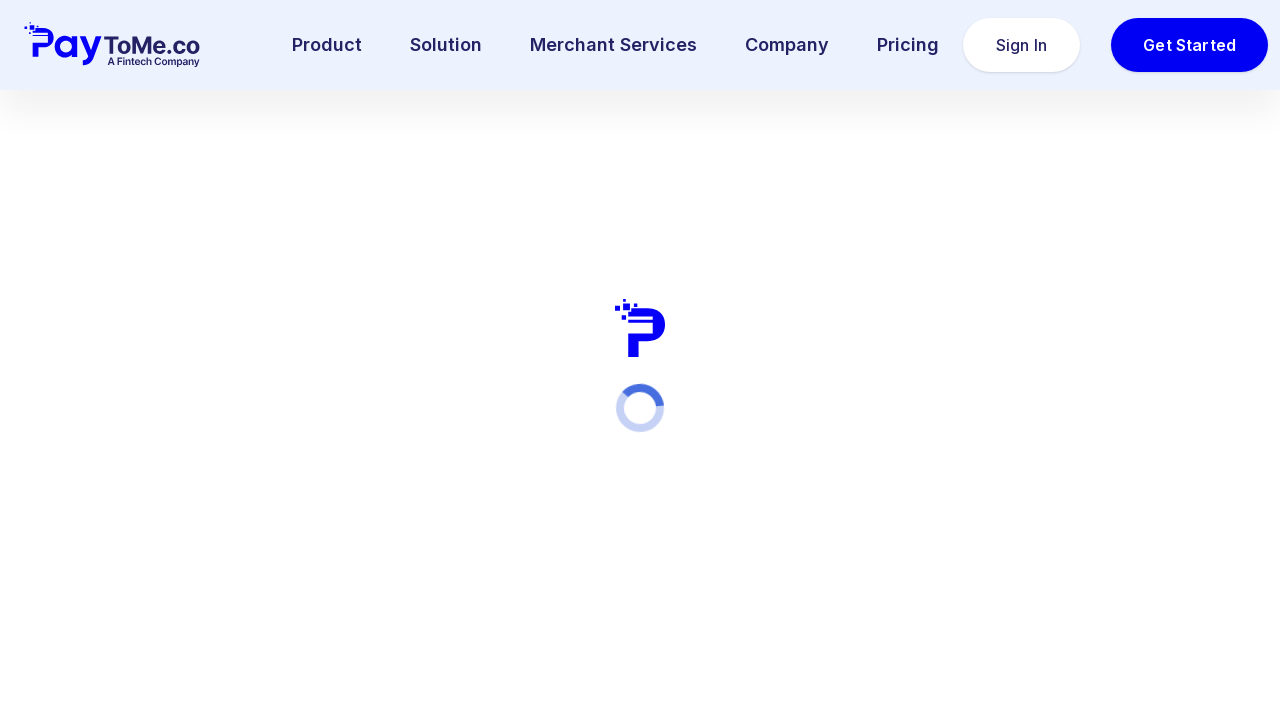

Verified page title contains 'Online Business and Invoice Management: PayToMe'
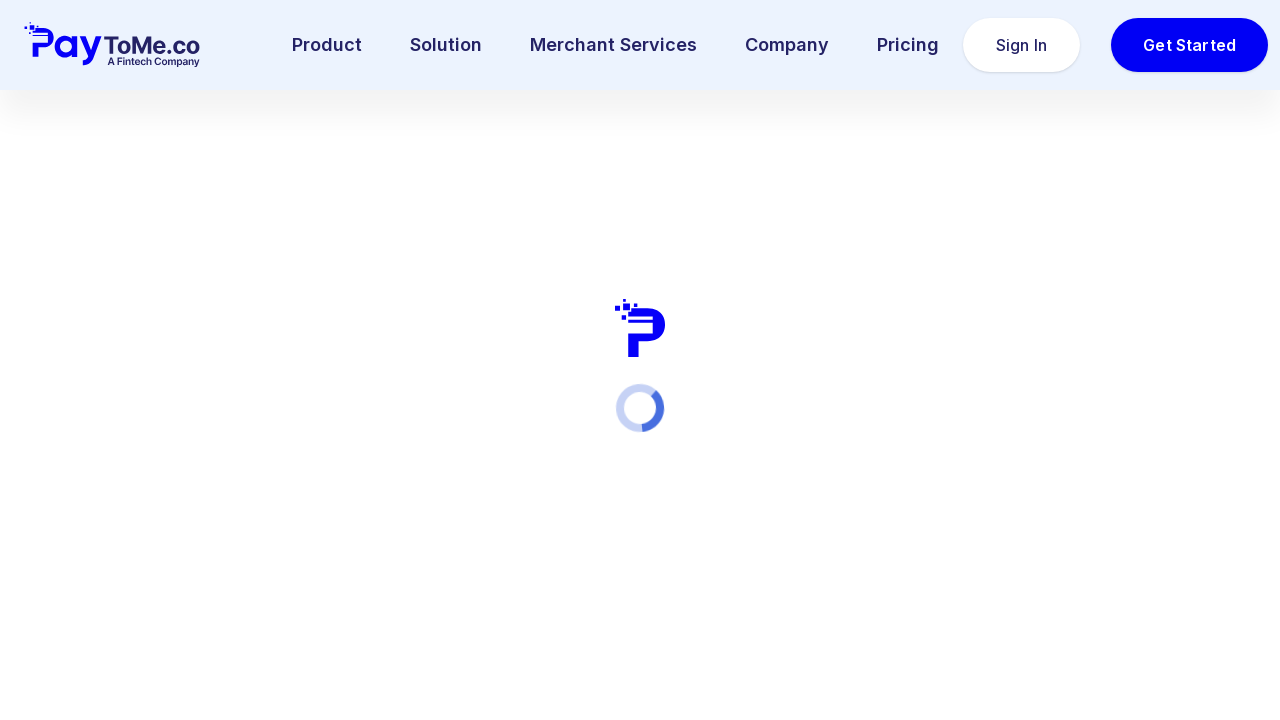

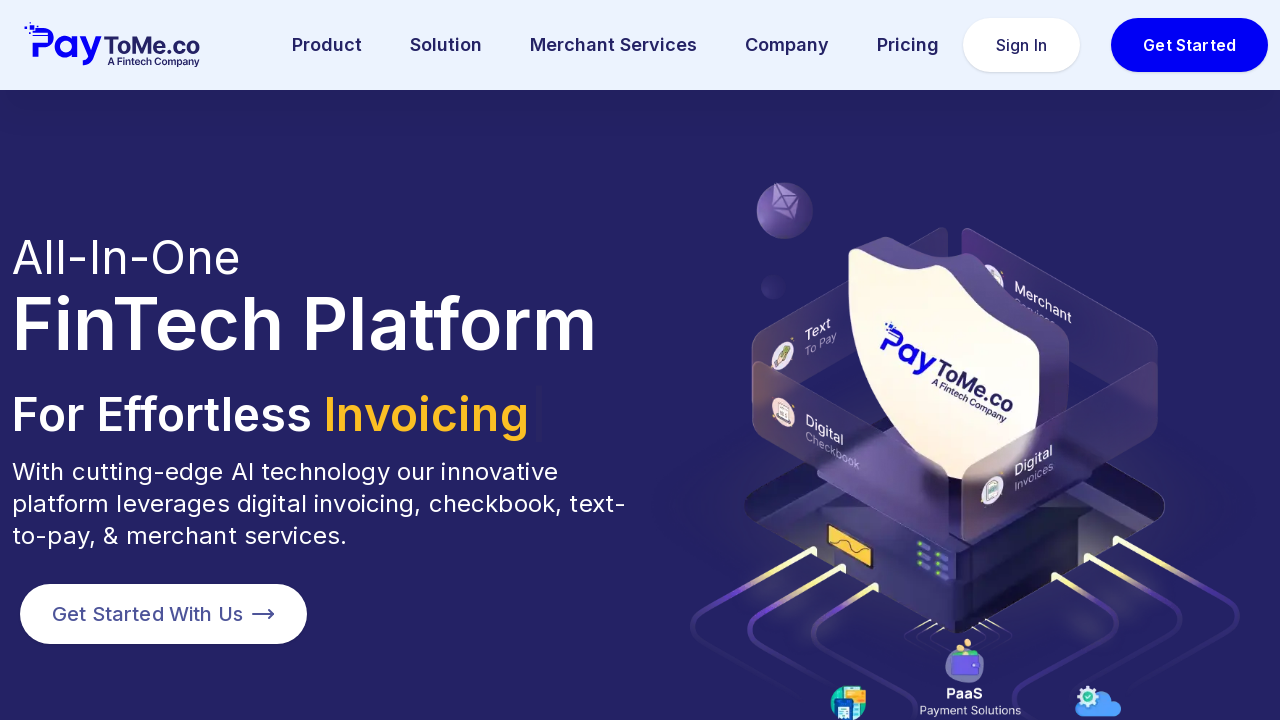